Navigates to the RedBus homepage and waits for the page to load completely

Starting URL: https://www.redbus.in/

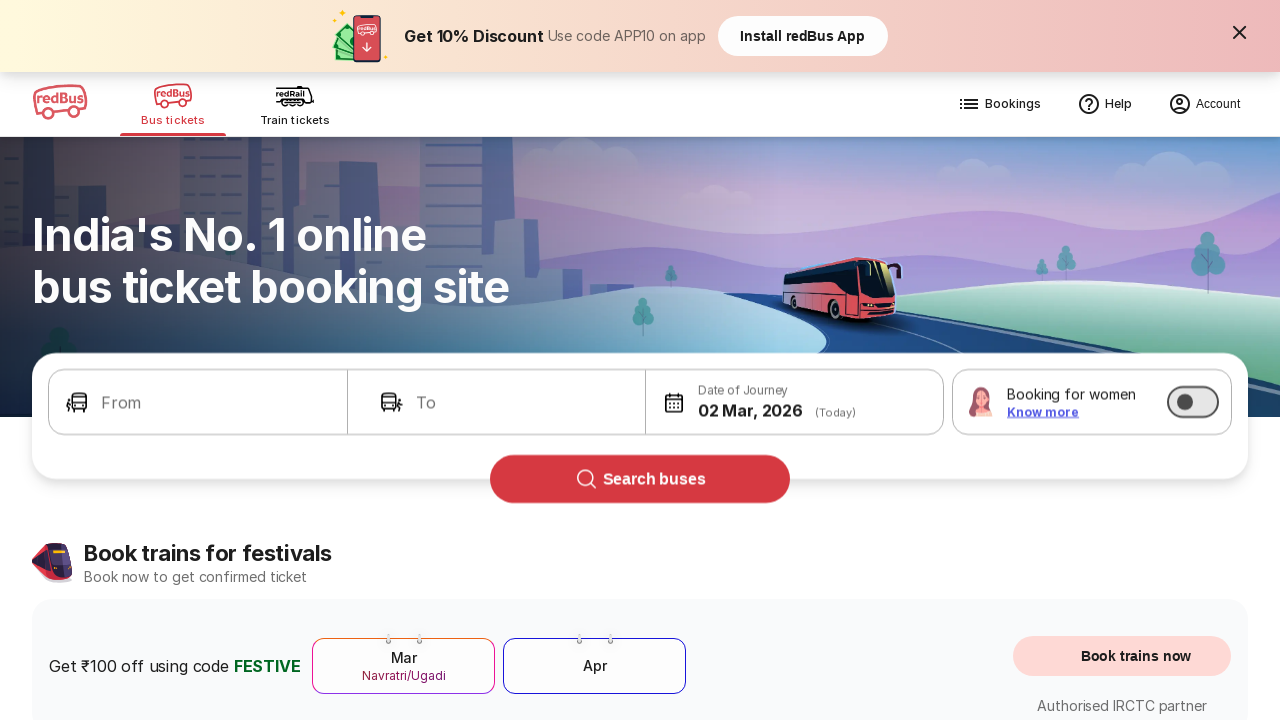

Navigated to RedBus homepage
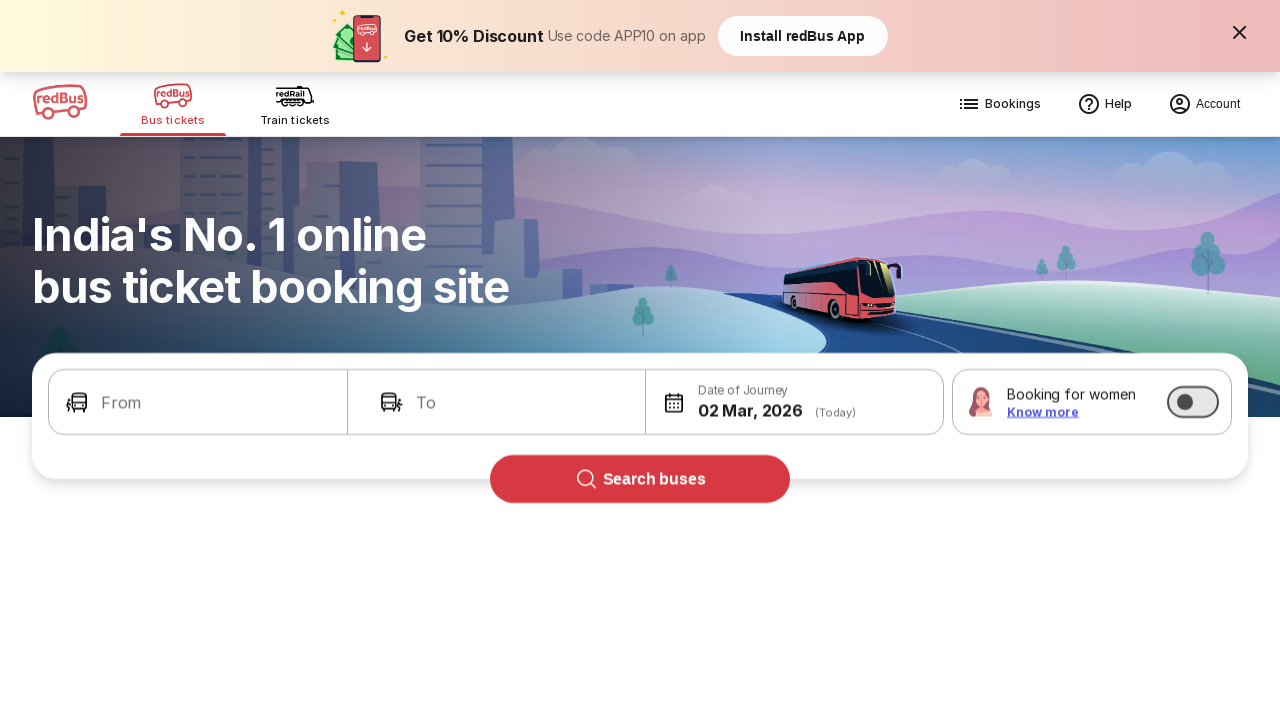

Page DOM content loaded
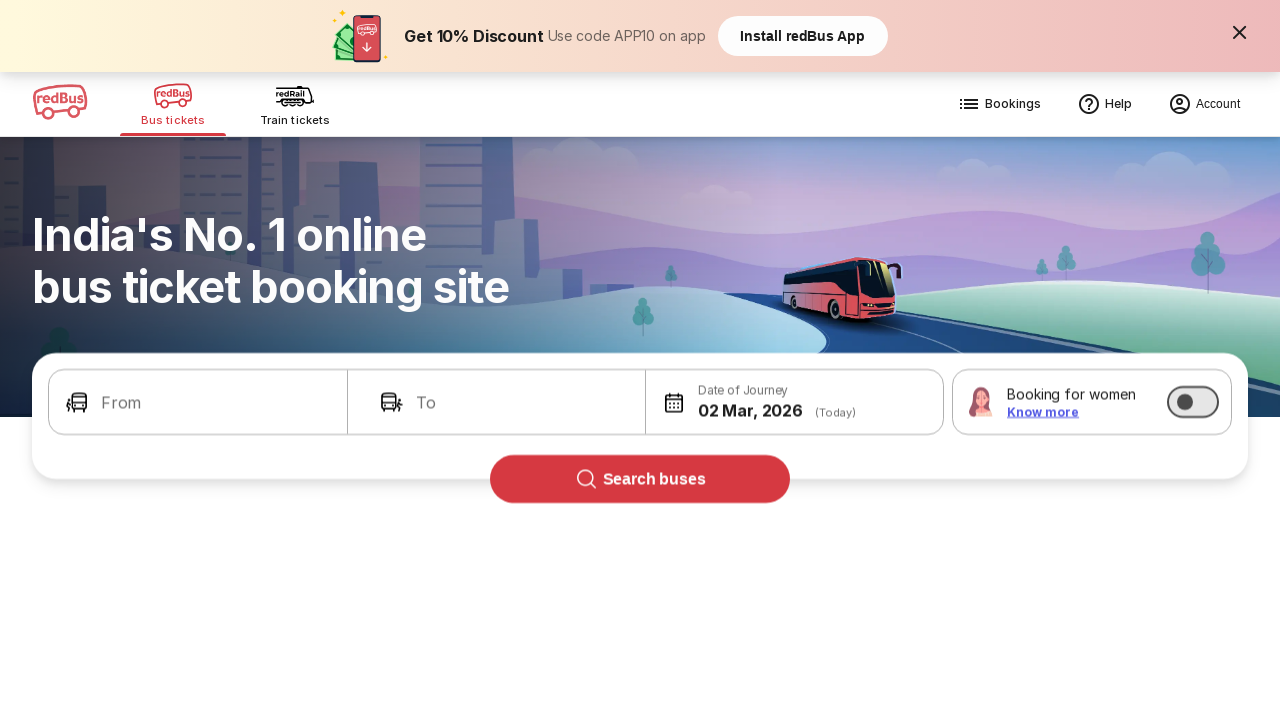

Body element is visible, page fully loaded
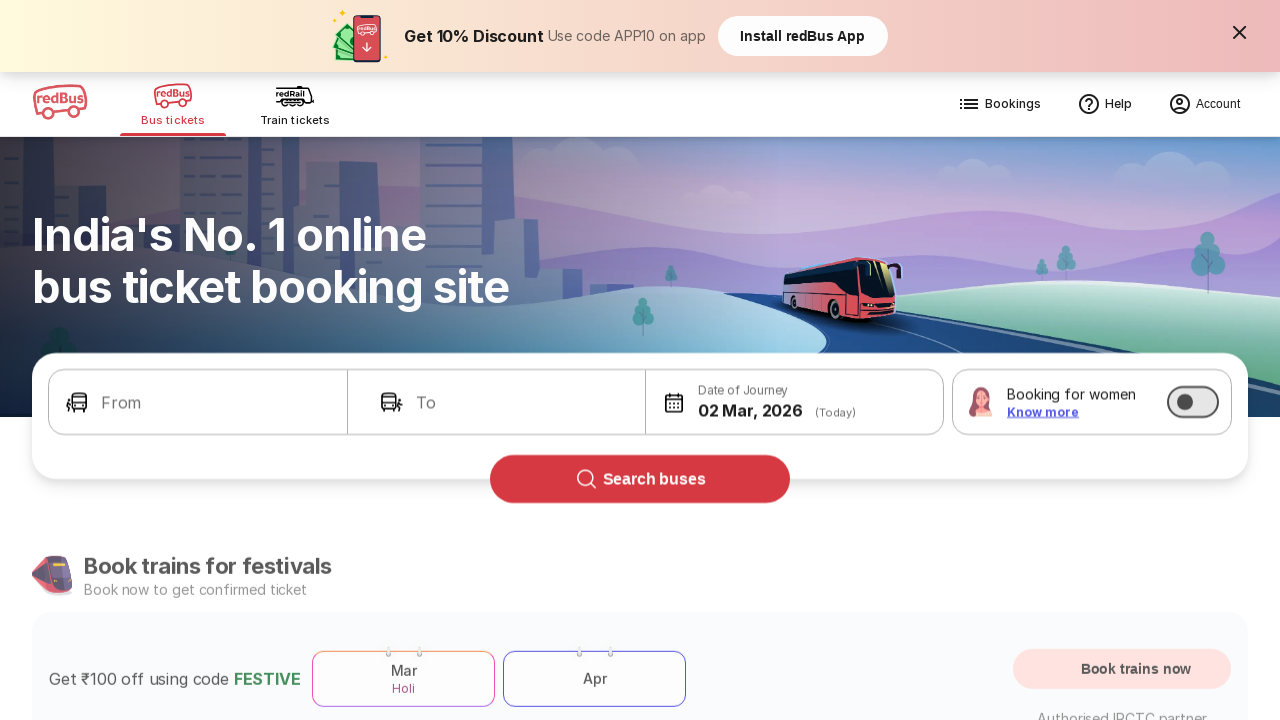

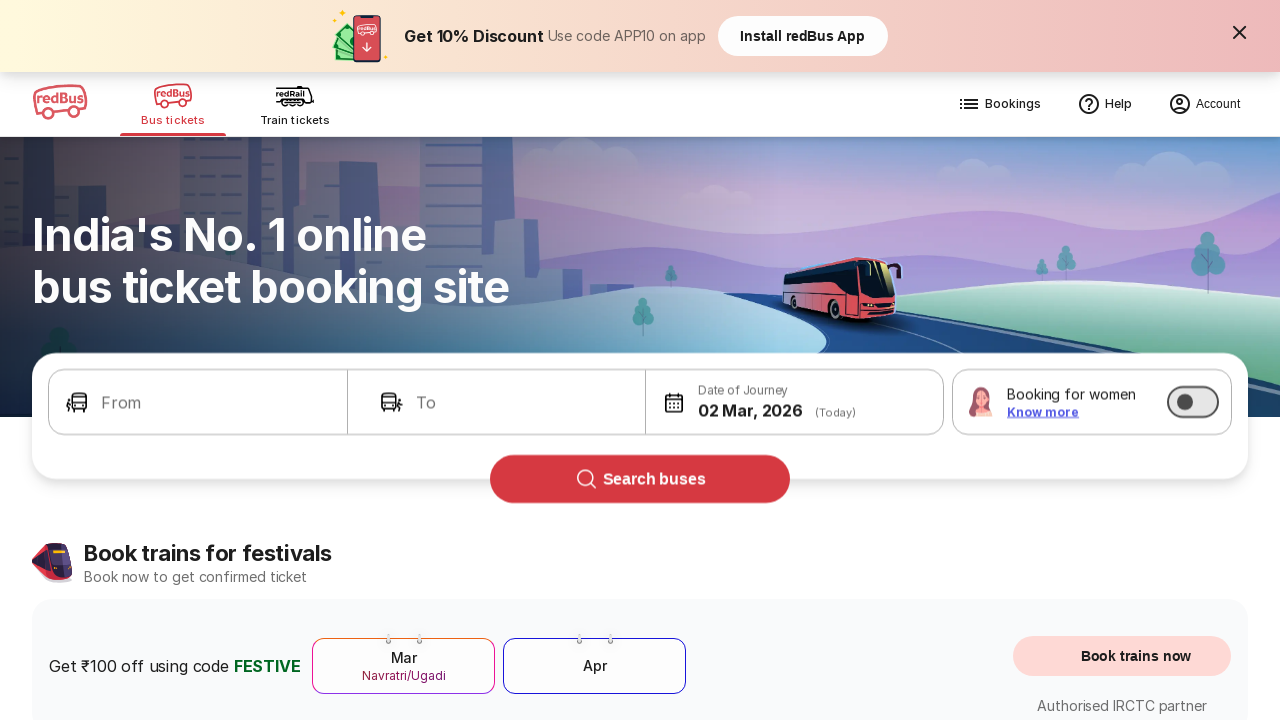